Tests browser navigation functionality by visiting multiple websites, manipulating window state (maximize/minimize), and using forward/back navigation controls

Starting URL: https://www.selenium.dev/

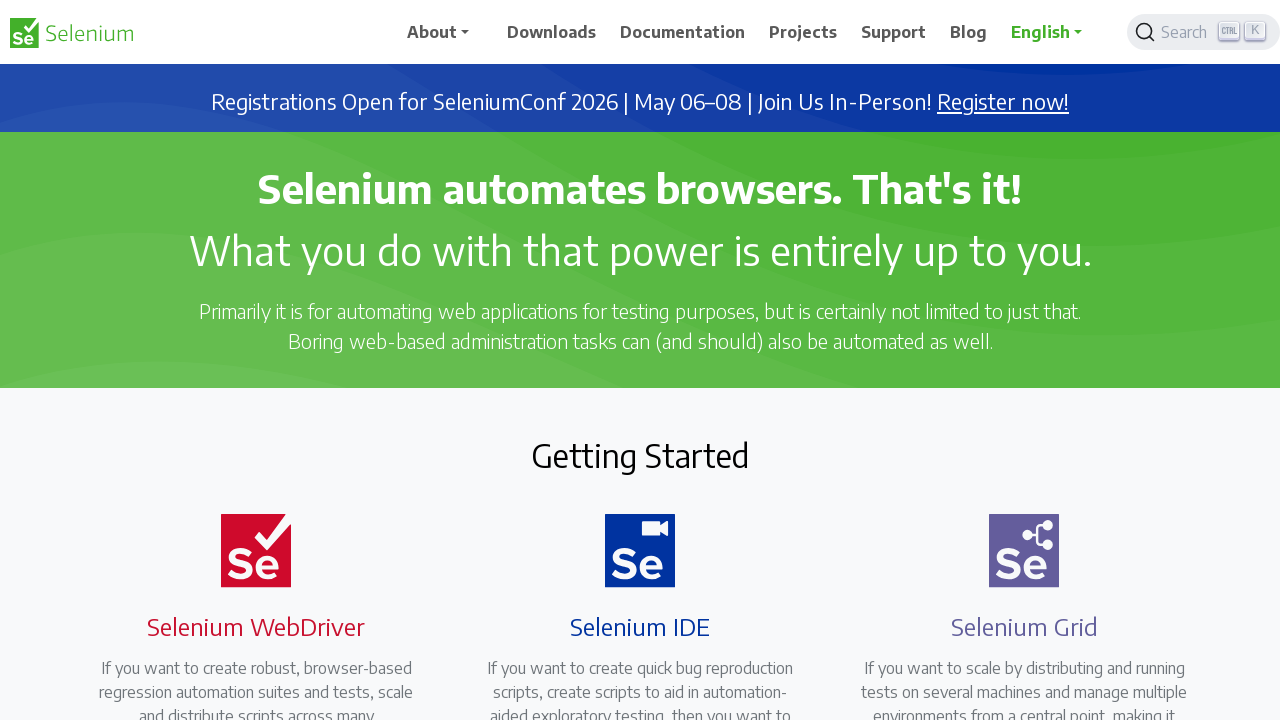

Navigated to Airbus website
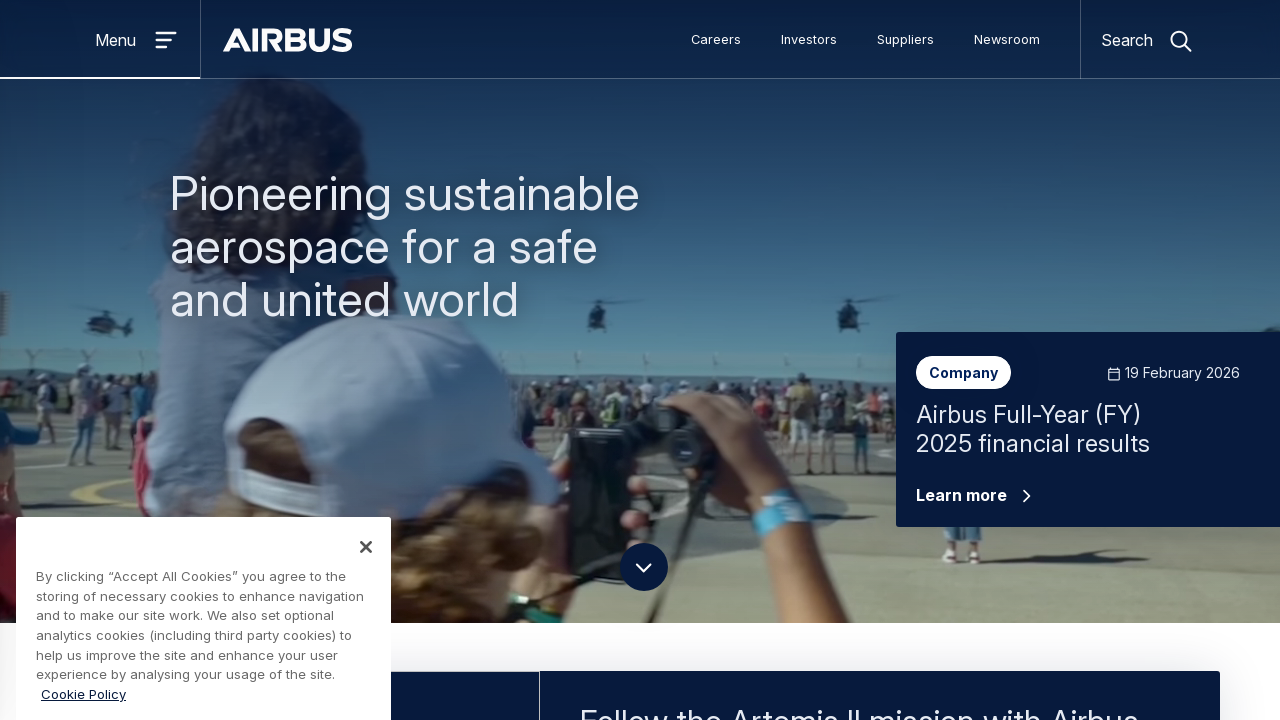

Airbus page loaded
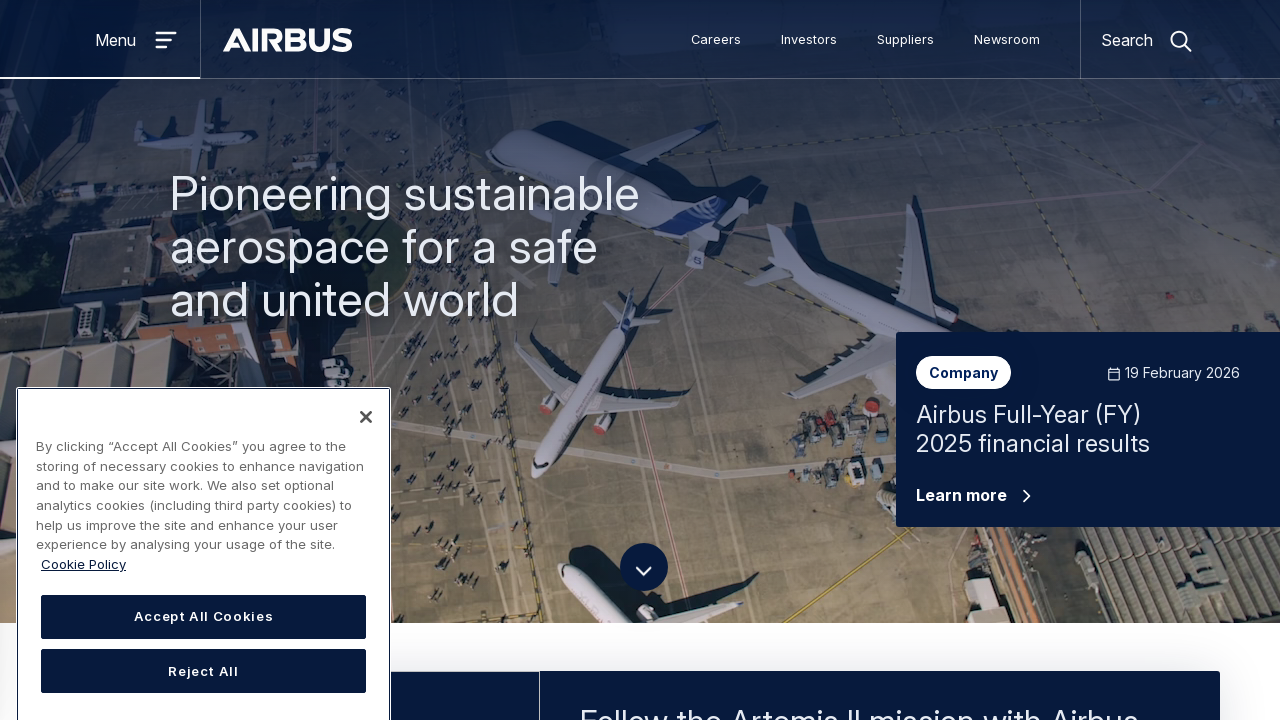

Retrieved Airbus page title: Pioneering sustainable aerospace | Airbus
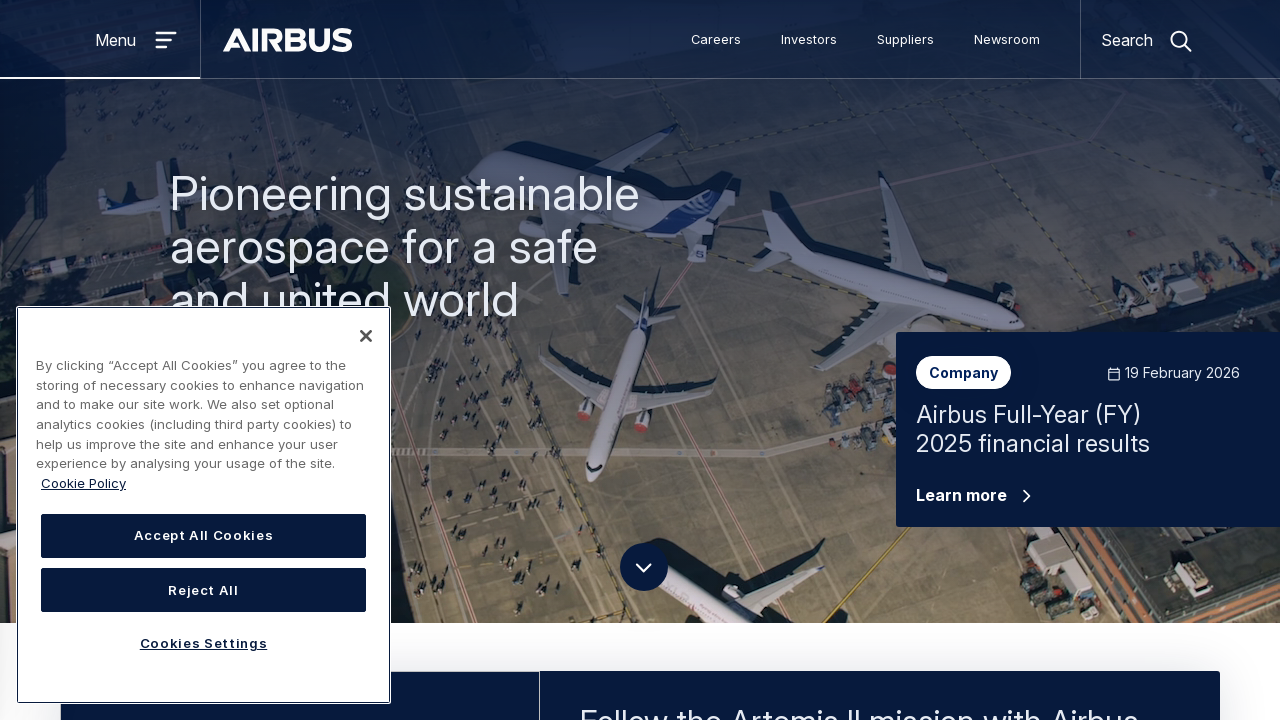

Retrieved Airbus page URL: https://www.airbus.com/en
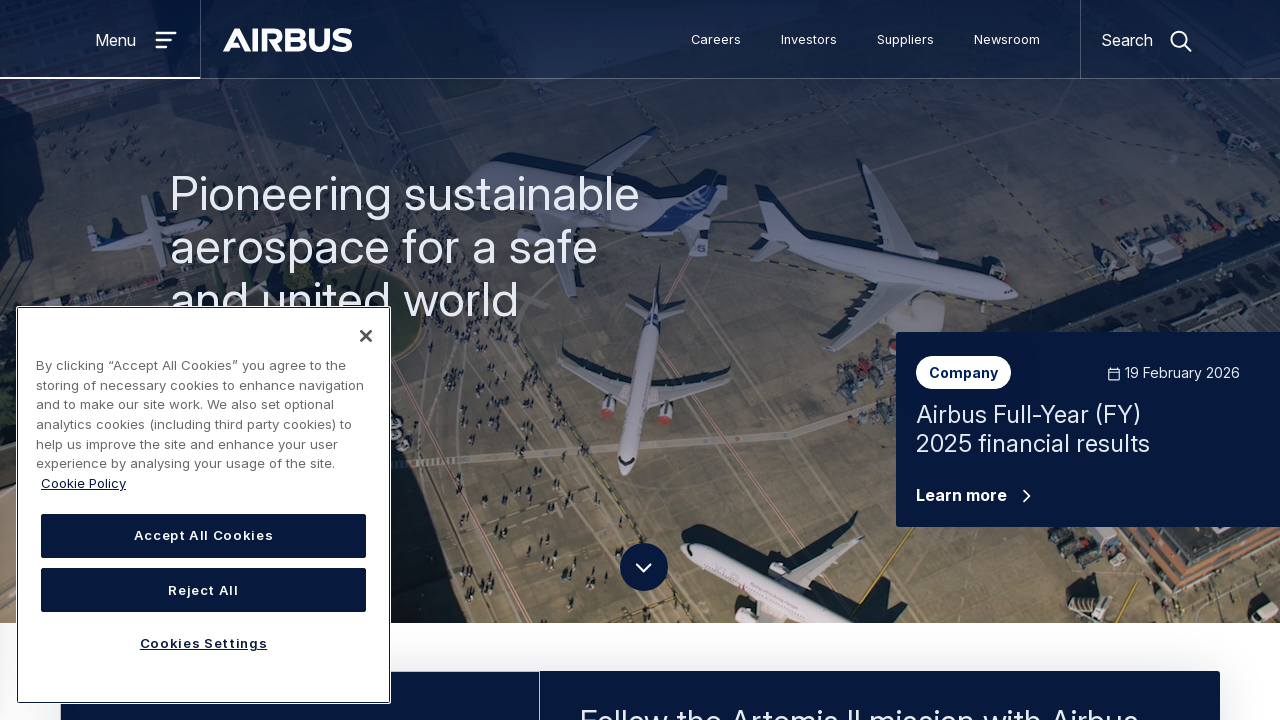

Navigated to ISRO Chandrayaan3 page
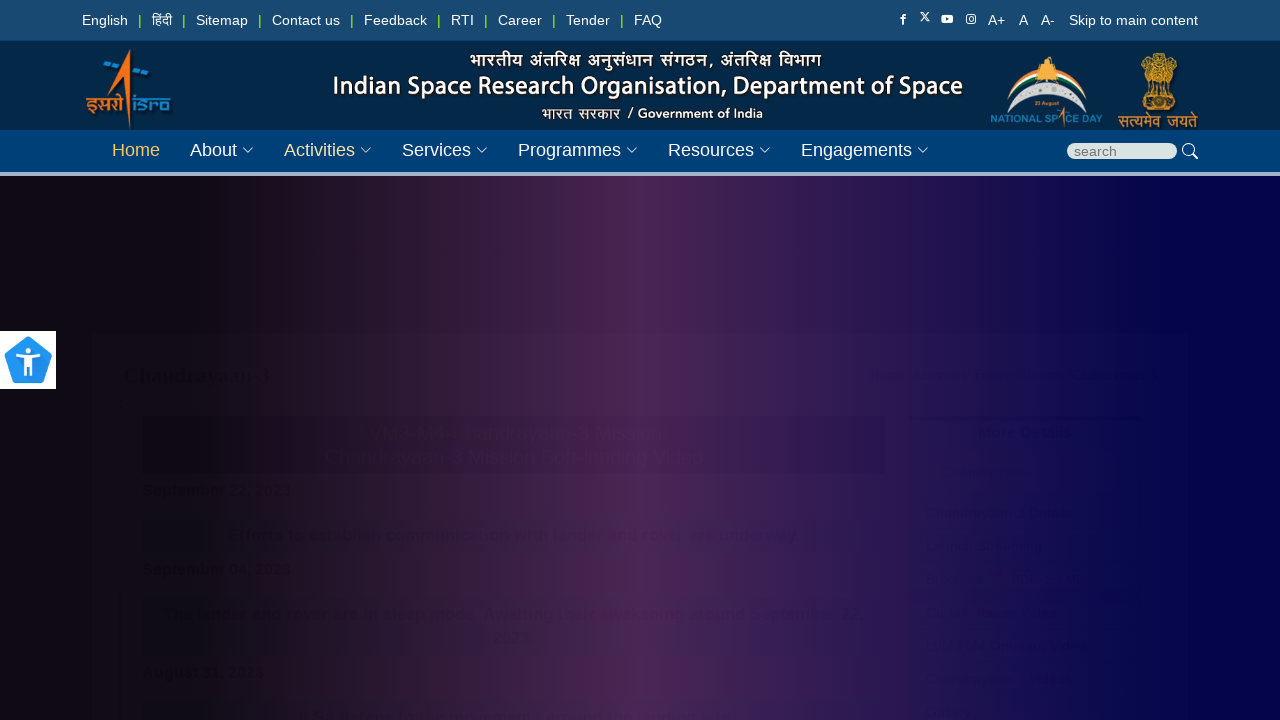

ISRO Chandrayaan3 page loaded
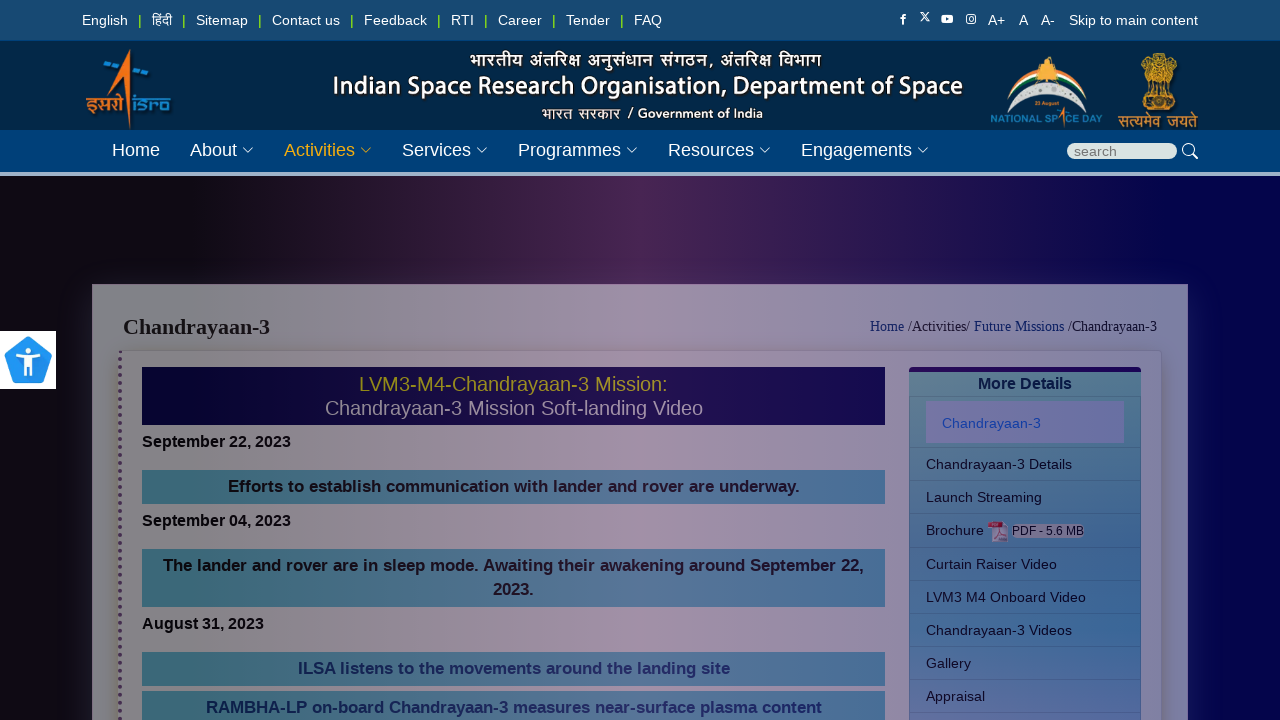

Retrieved ISRO page title: Chandrayaan-3
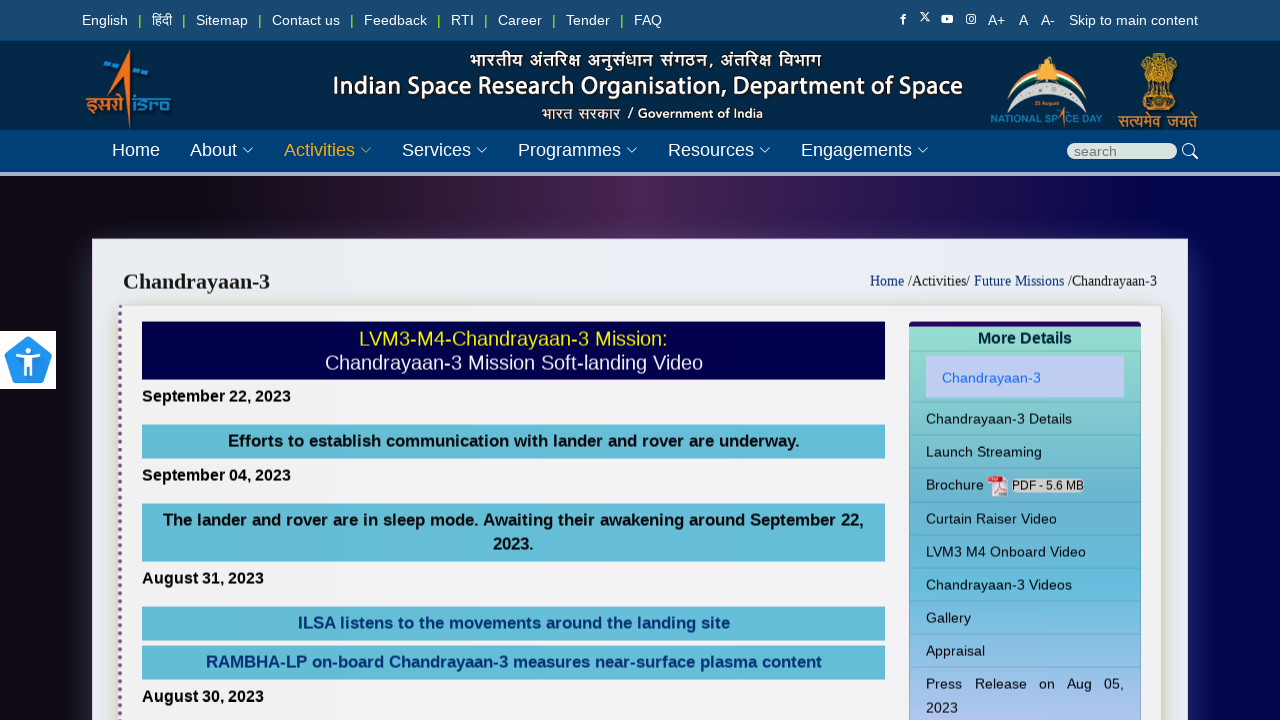

Retrieved ISRO page URL: https://www.isro.gov.in/Chandrayaan3.html
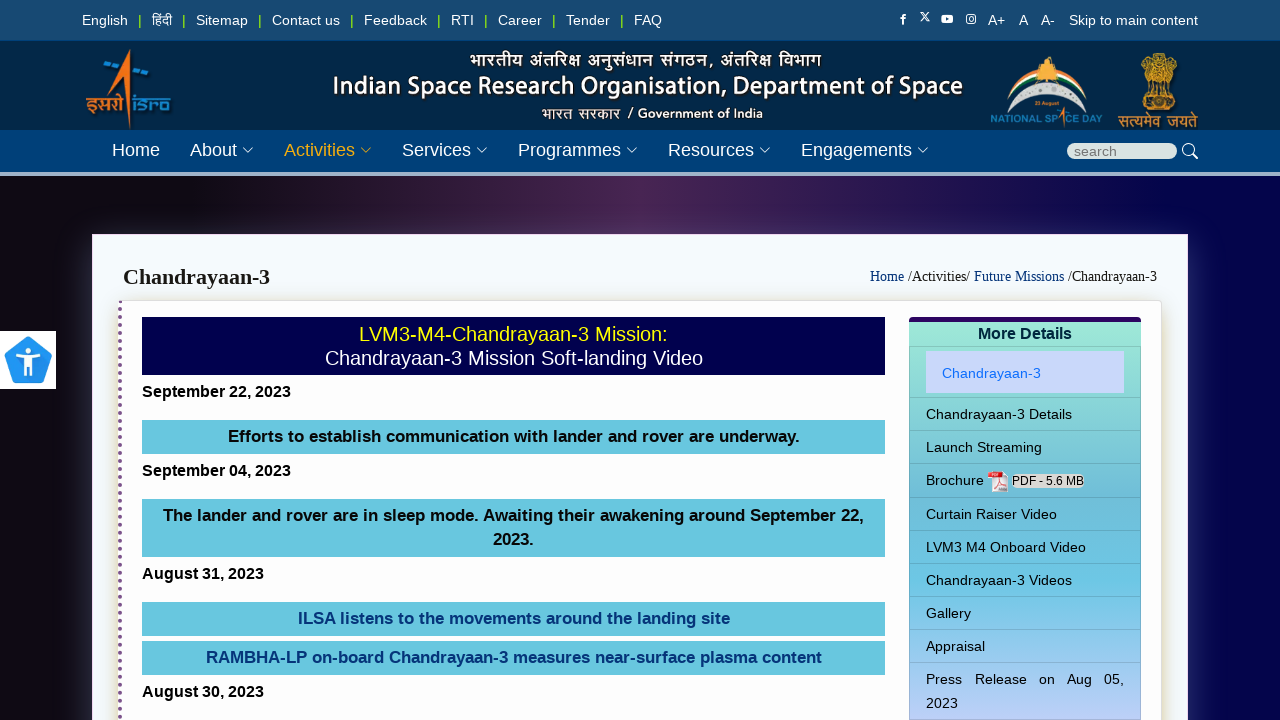

Navigated back to Airbus page
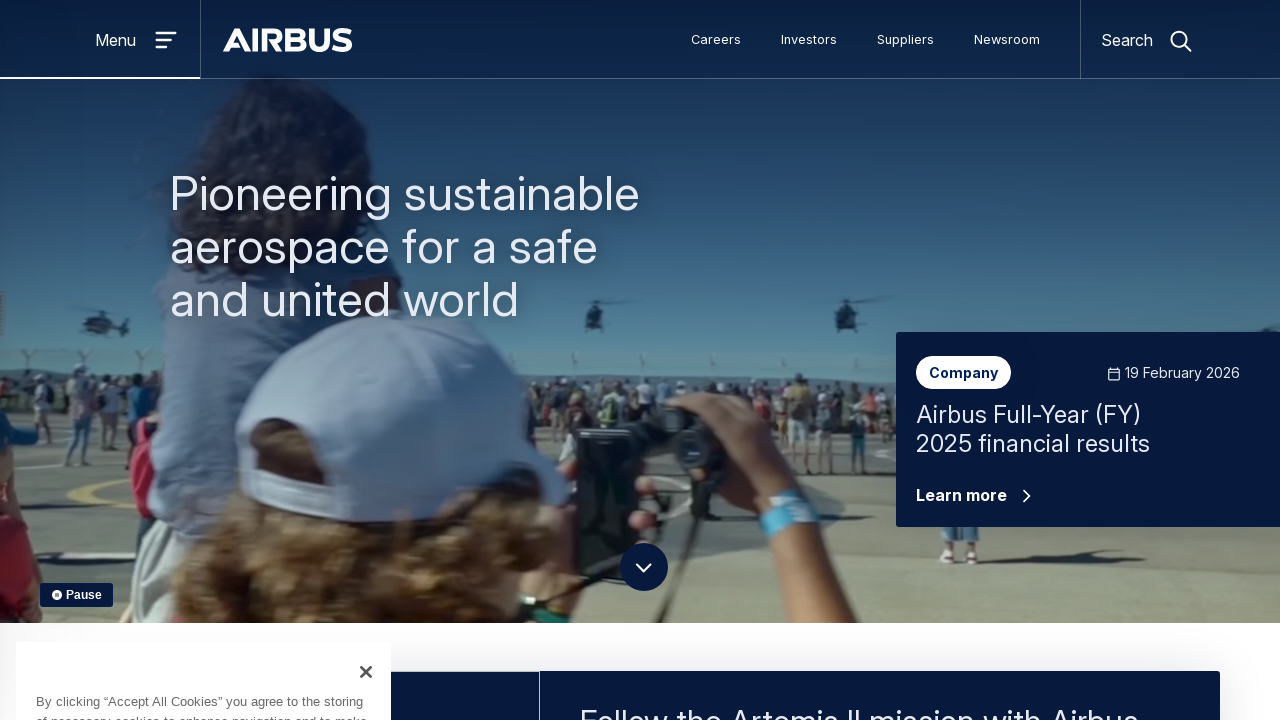

Back navigation to Airbus page completed
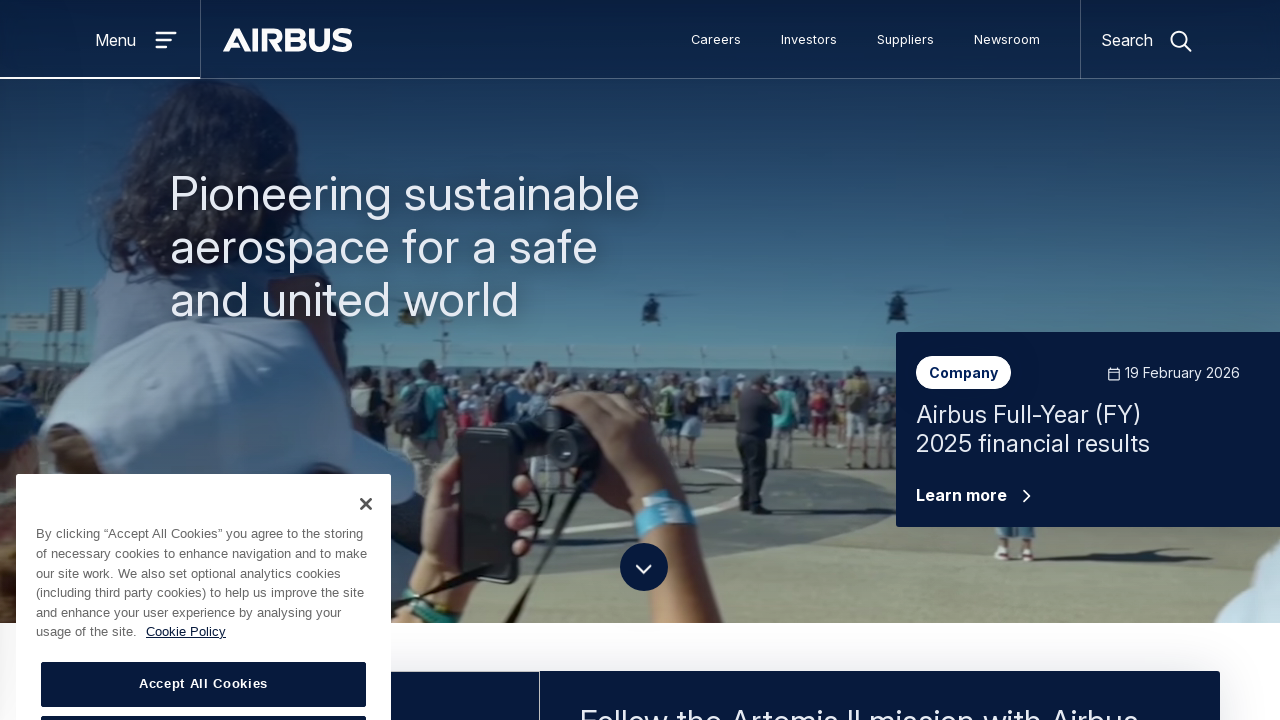

Navigated forward to ISRO Chandrayaan3 page
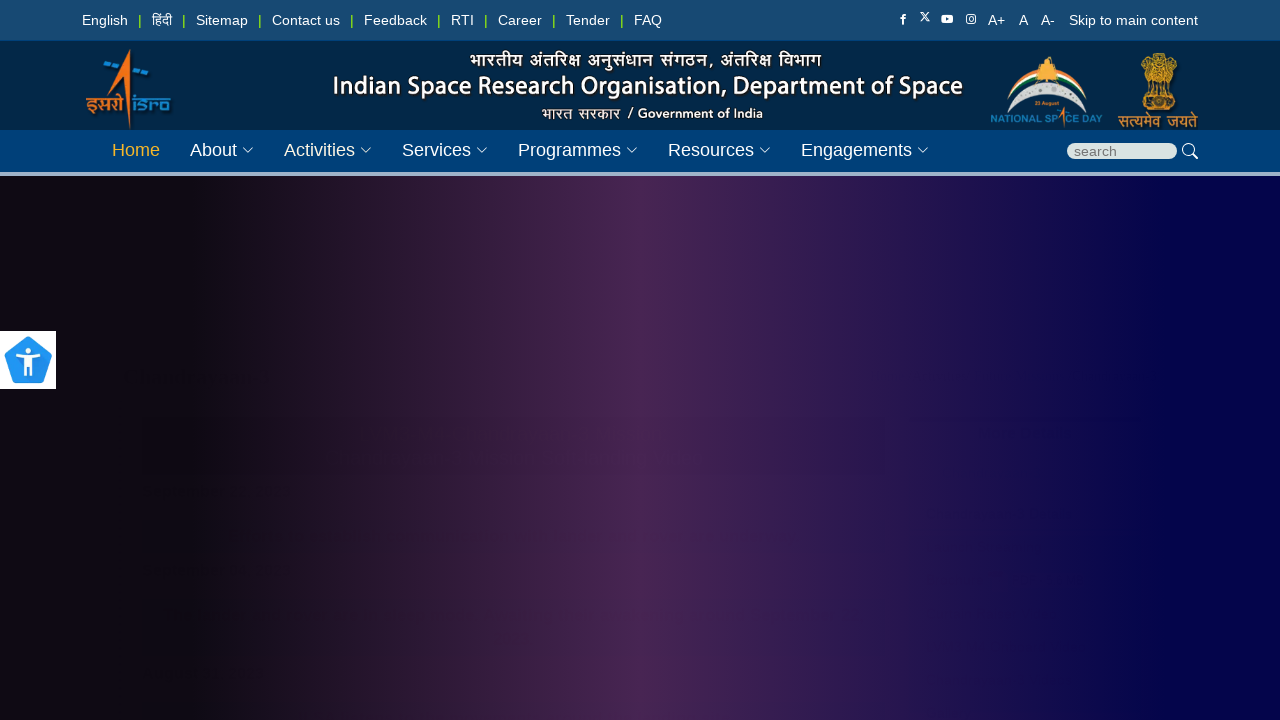

Forward navigation to ISRO page completed
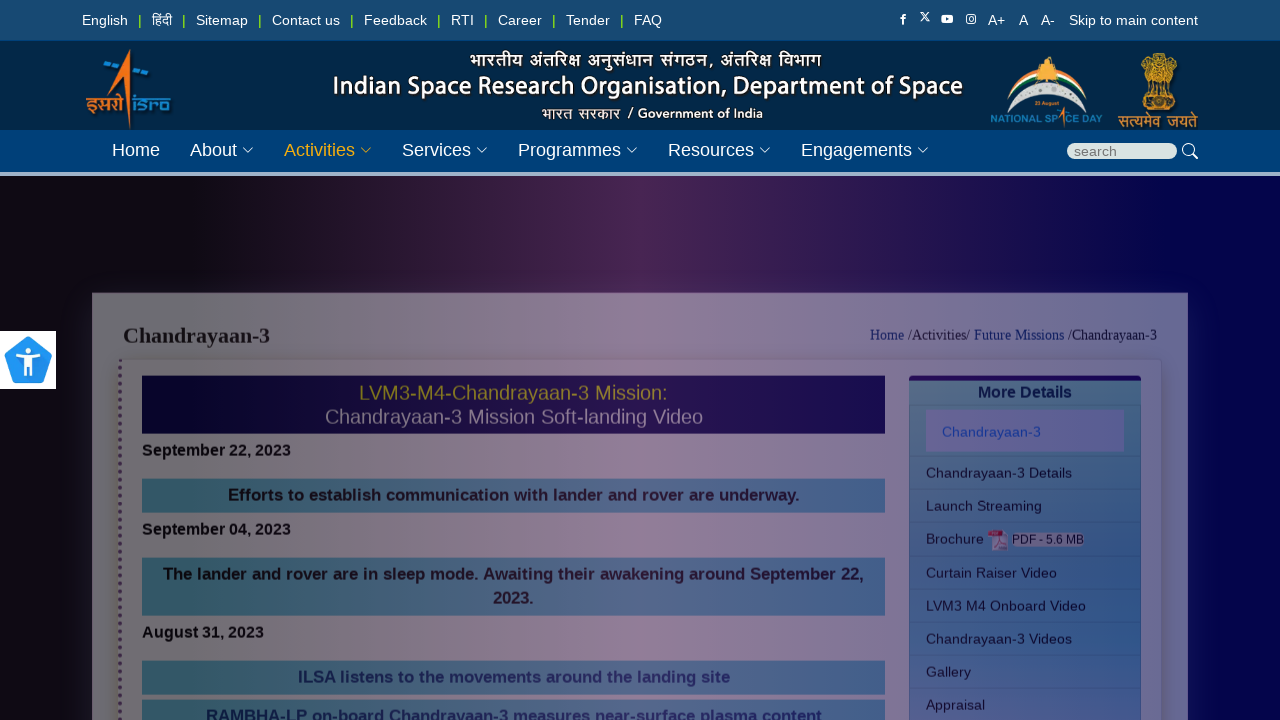

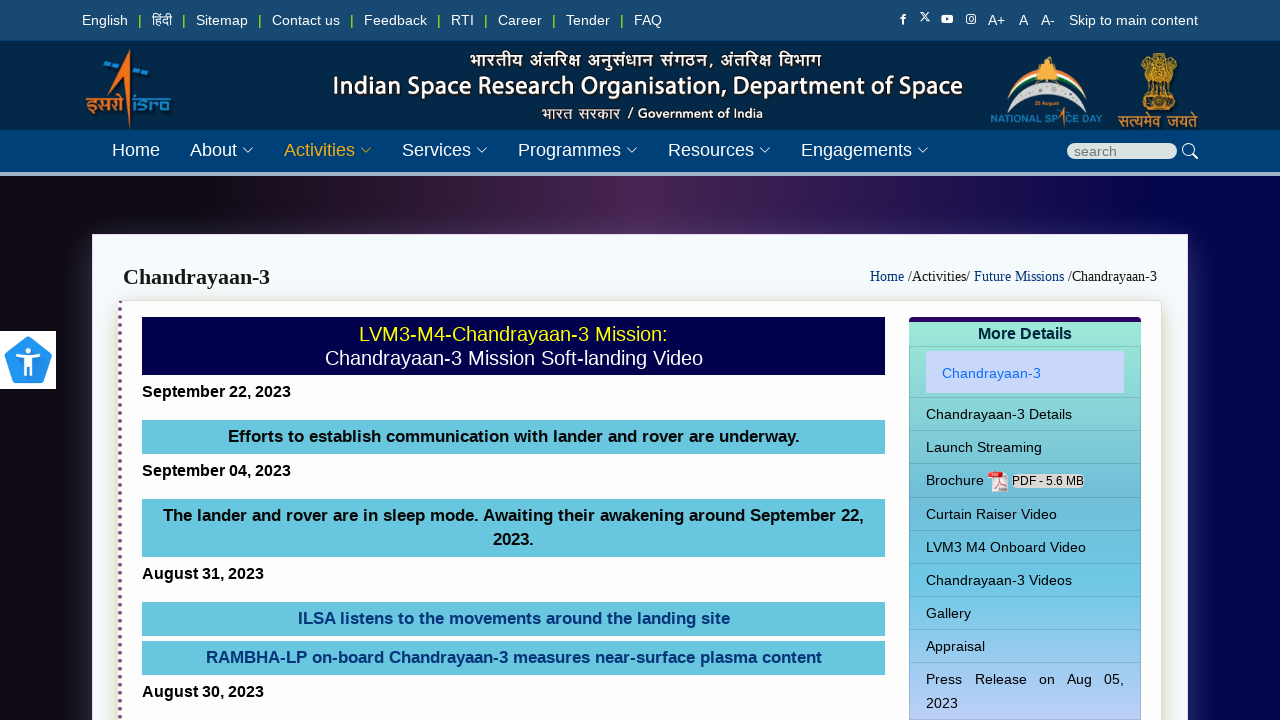